Verifies the page title matches the expected Zoho homepage title

Starting URL: https://www.zoho.com/

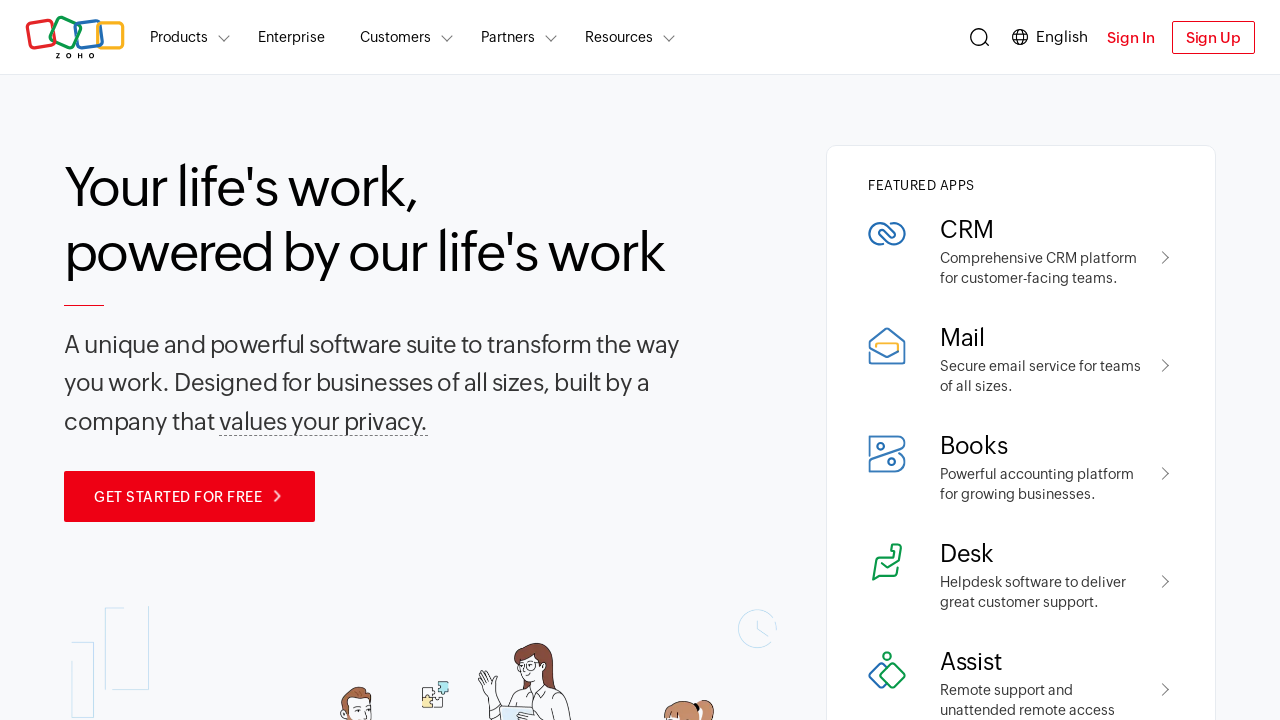

Navigated to Zoho homepage
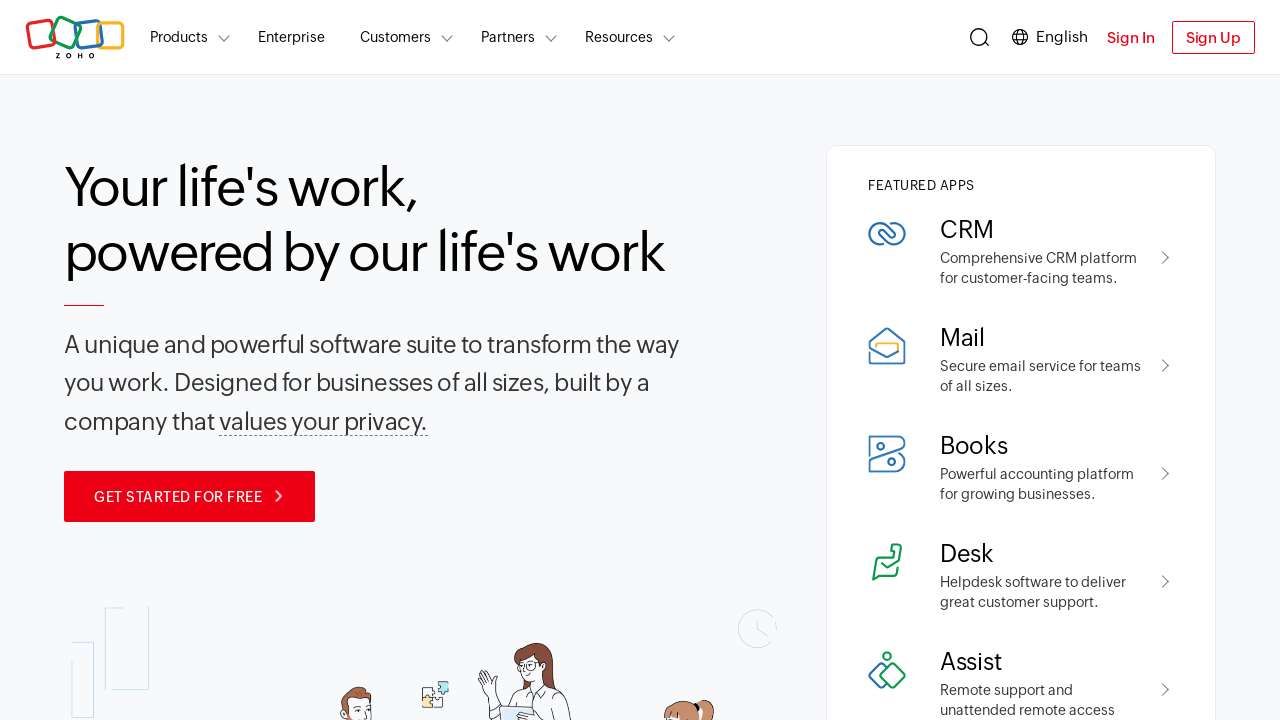

Verified page title matches expected Zoho homepage title
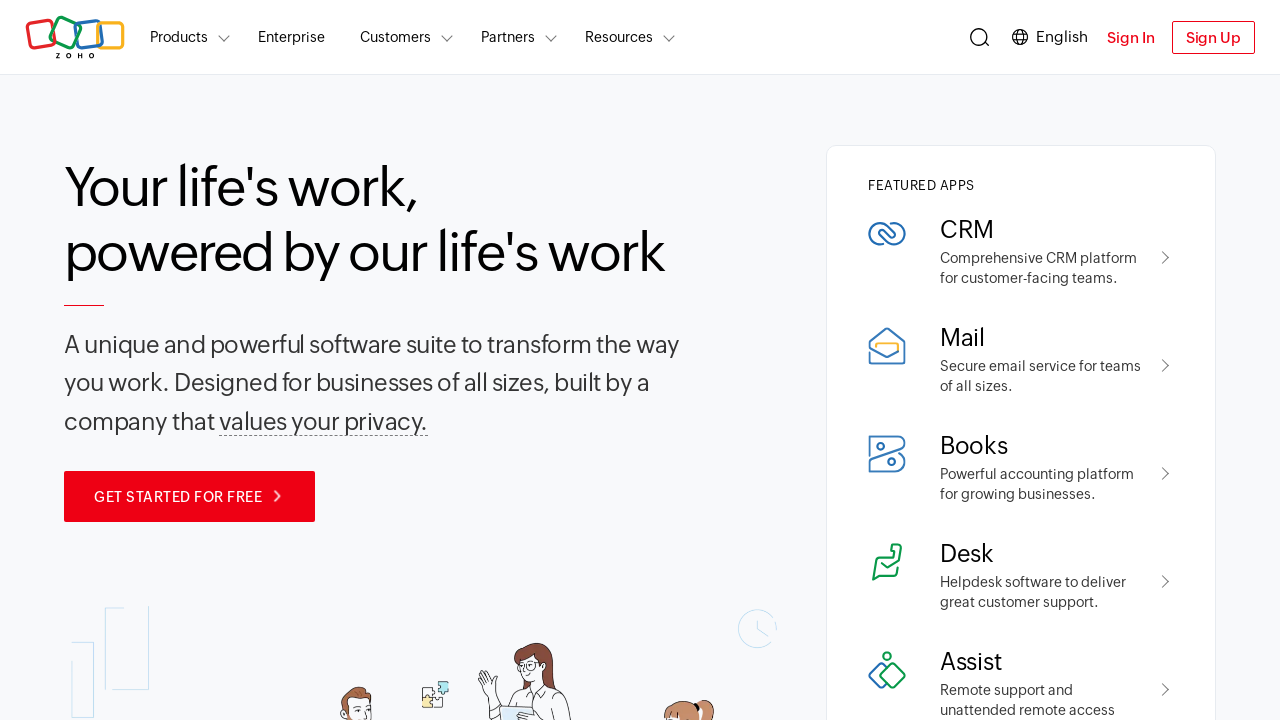

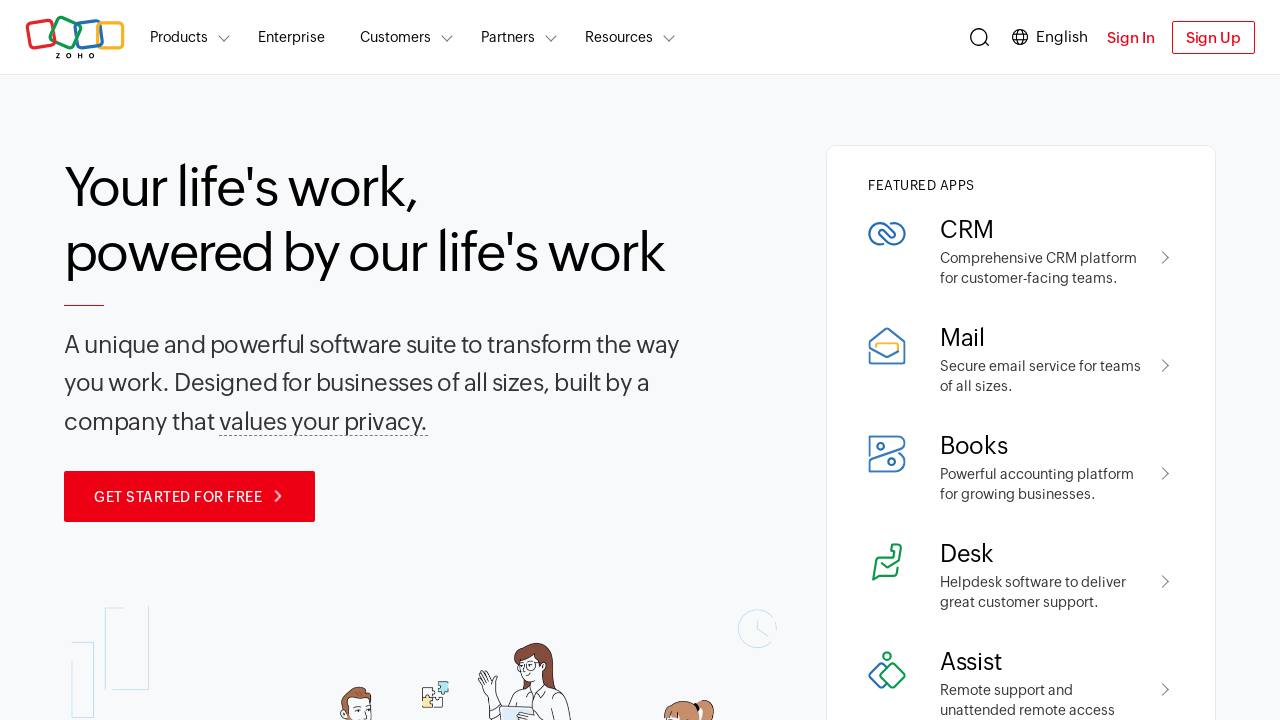